Tests selecting options from multiple dropdowns and submitting the form

Starting URL: https://www.qa-practice.com/elements/select/mult_select

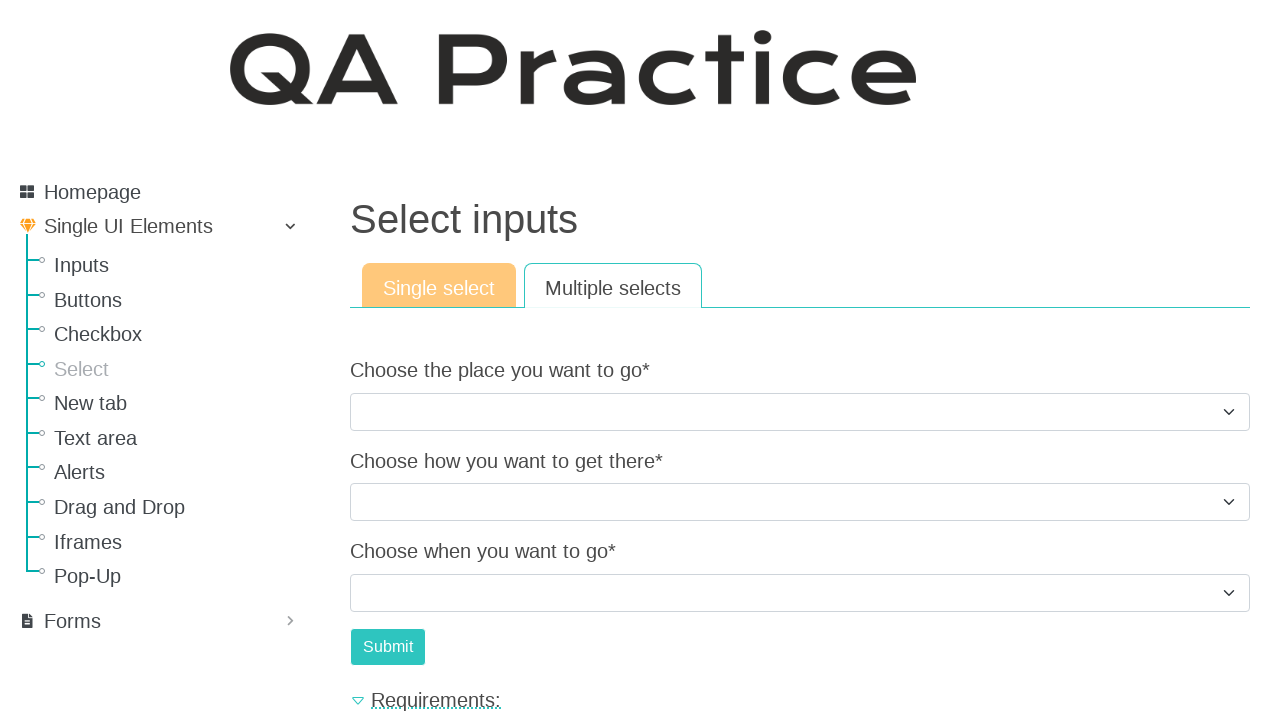

Located first dropdown (place to go)
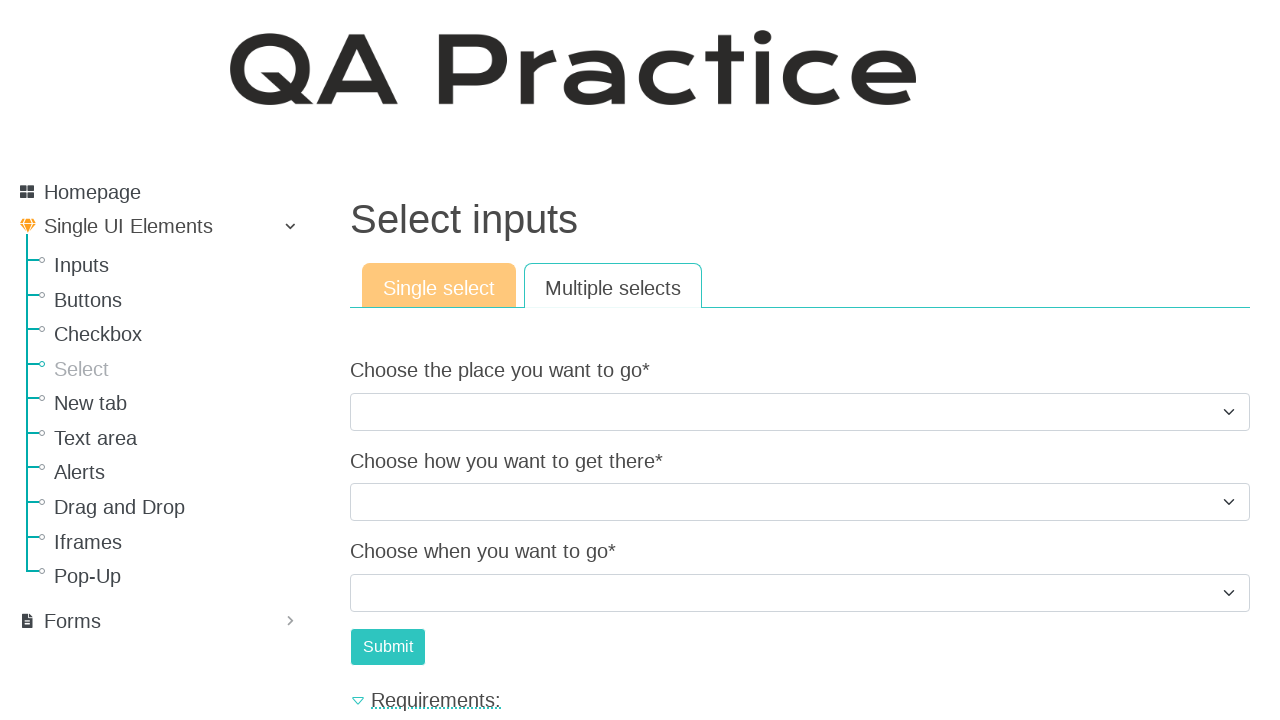

Located second dropdown (transportation method)
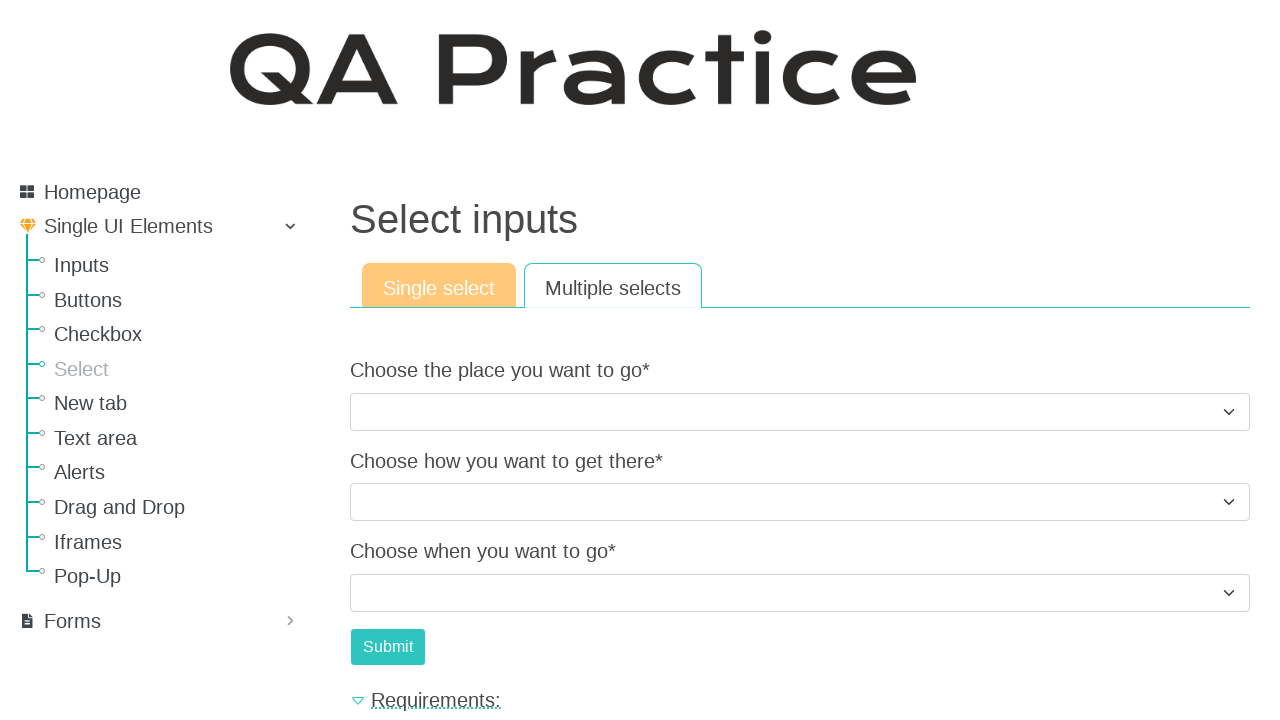

Located third dropdown (when to go)
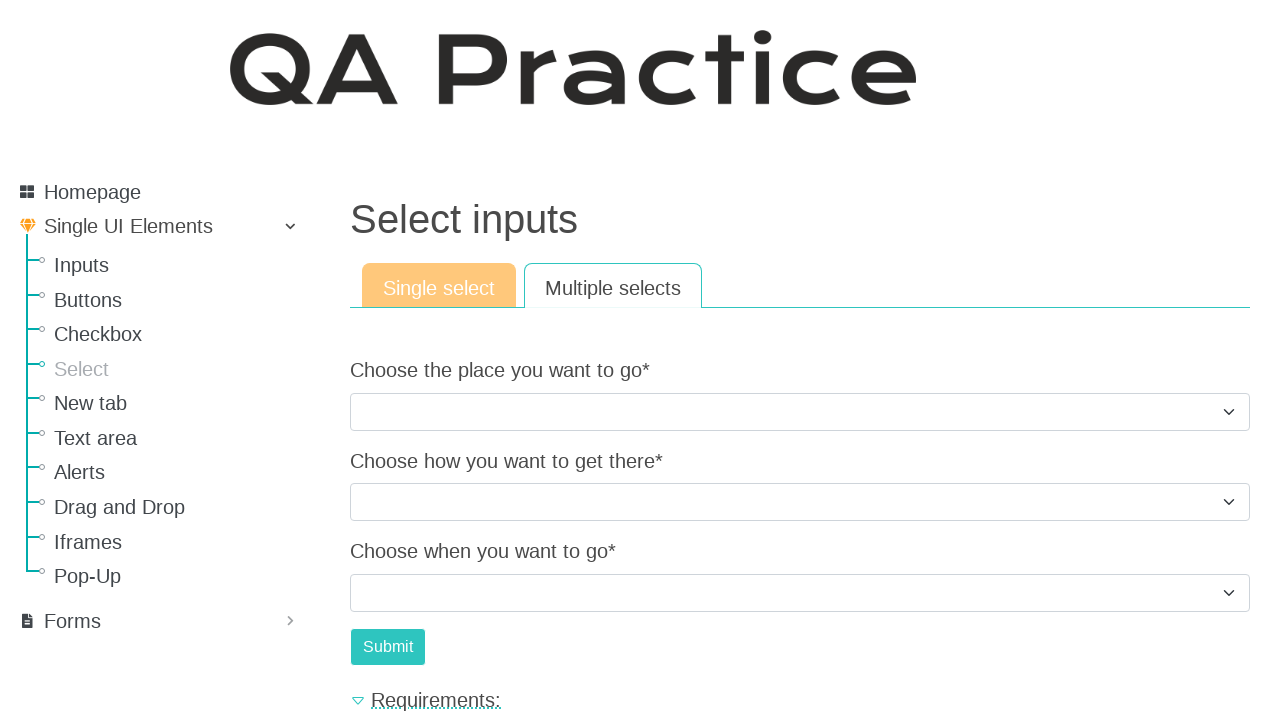

Selected 'Sea' from first dropdown on select[name="choose_the_place_you_want_to_go"]
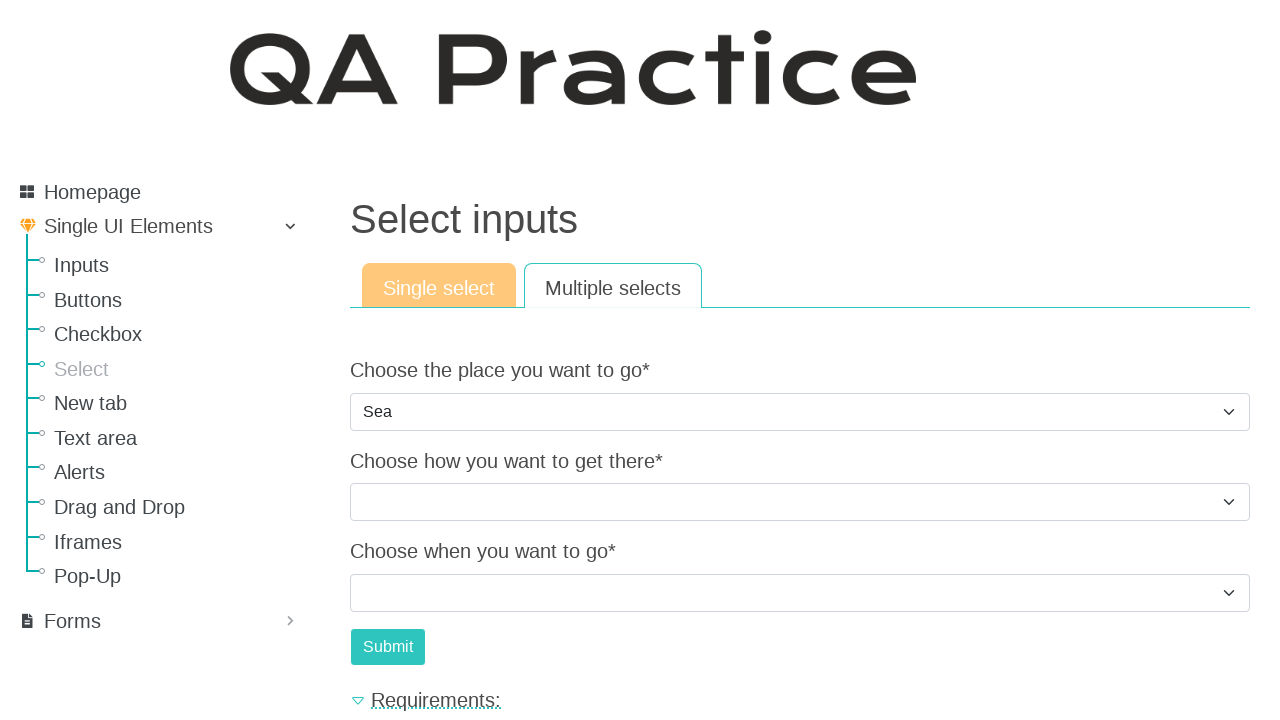

Selected 'Car' from second dropdown on select[name="choose_how_you_want_to_get_there"]
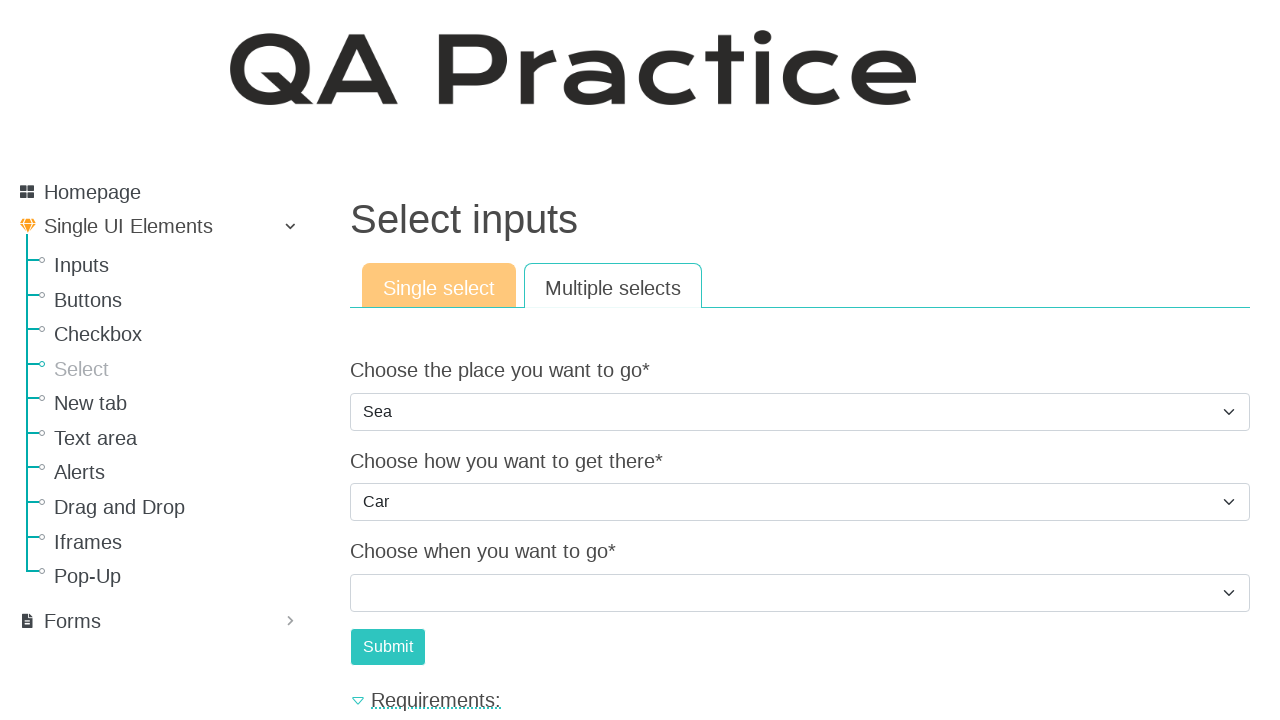

Selected 'Today' from third dropdown on select[name="choose_when_you_want_to_go"]
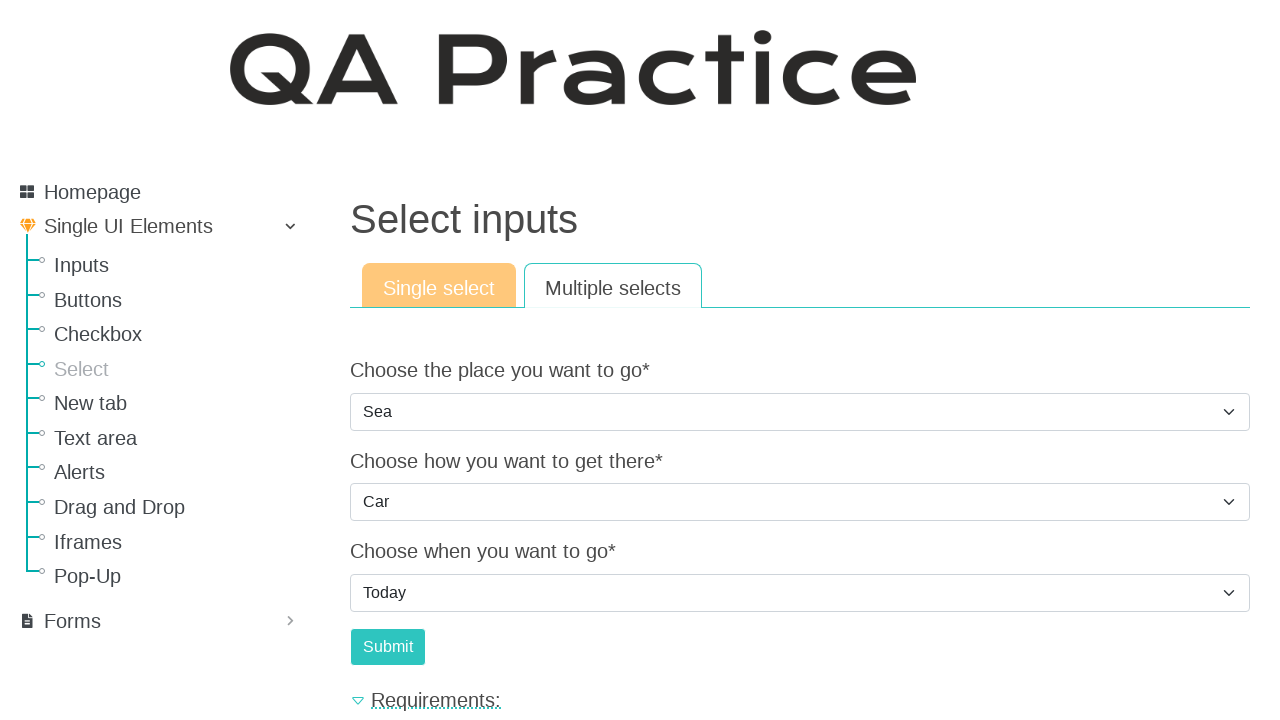

Clicked Submit button to submit form
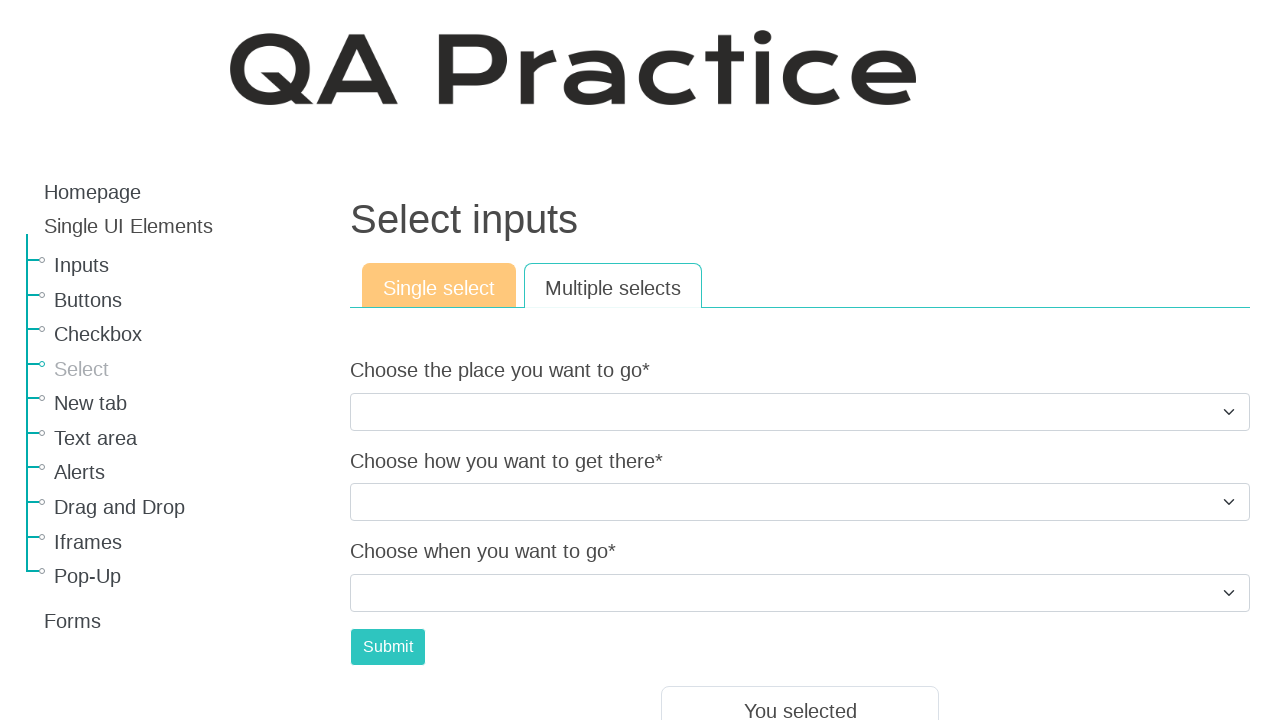

Retrieved result text from result paragraph
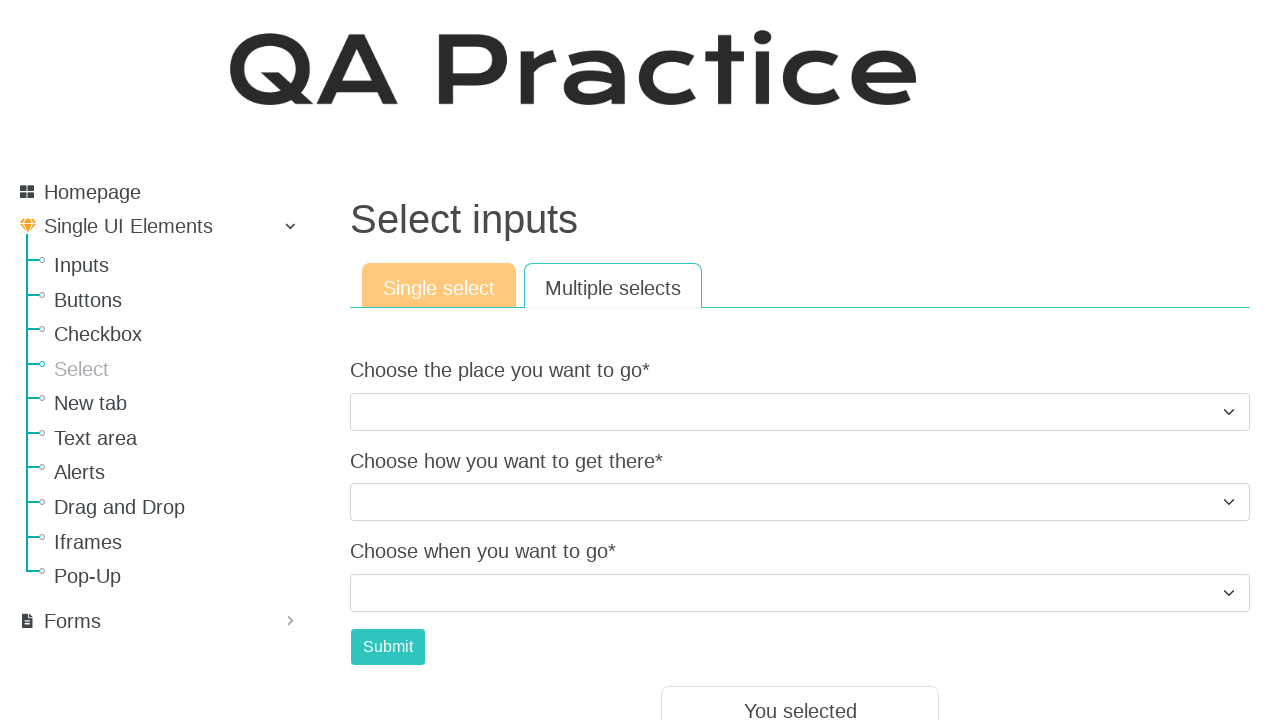

Verified result text matches expected output: 'to go by car to the sea today'
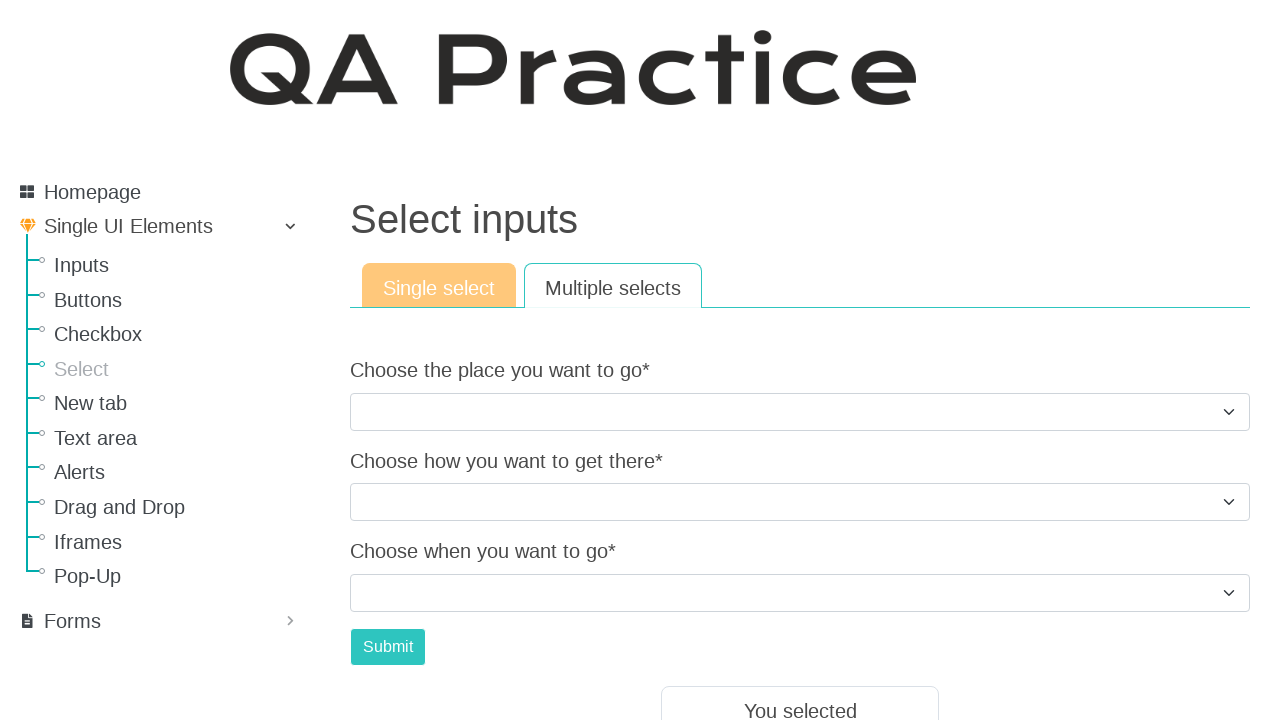

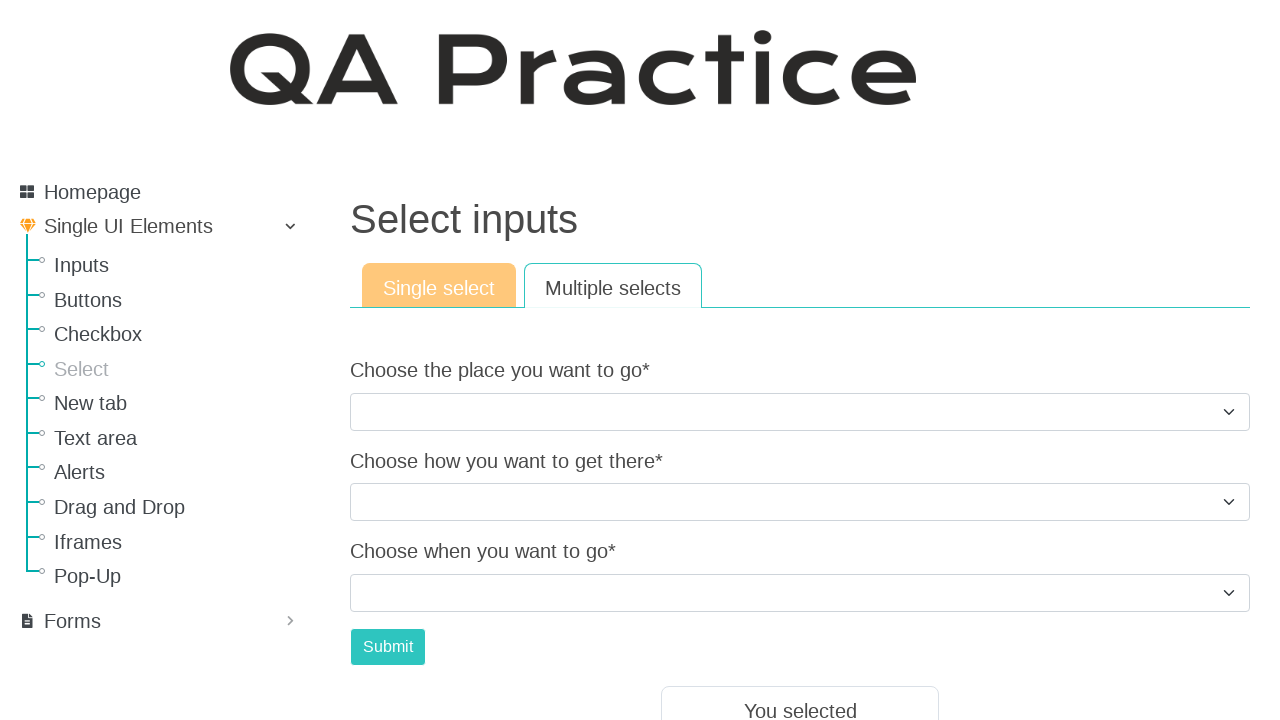